Tests radio button handling by iterating through all radio buttons on the page and clicking each one sequentially to verify they can be selected.

Starting URL: https://rahulshettyacademy.com/AutomationPractice/

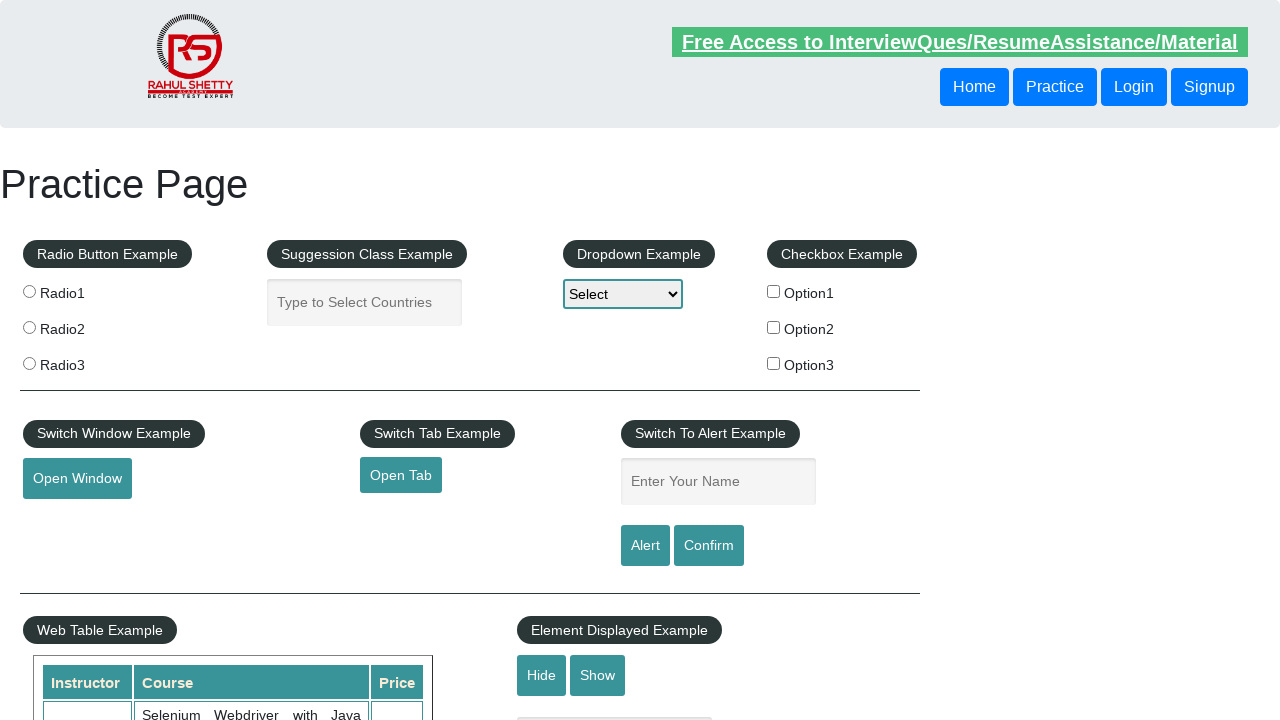

Waited for radio buttons to be available on the page
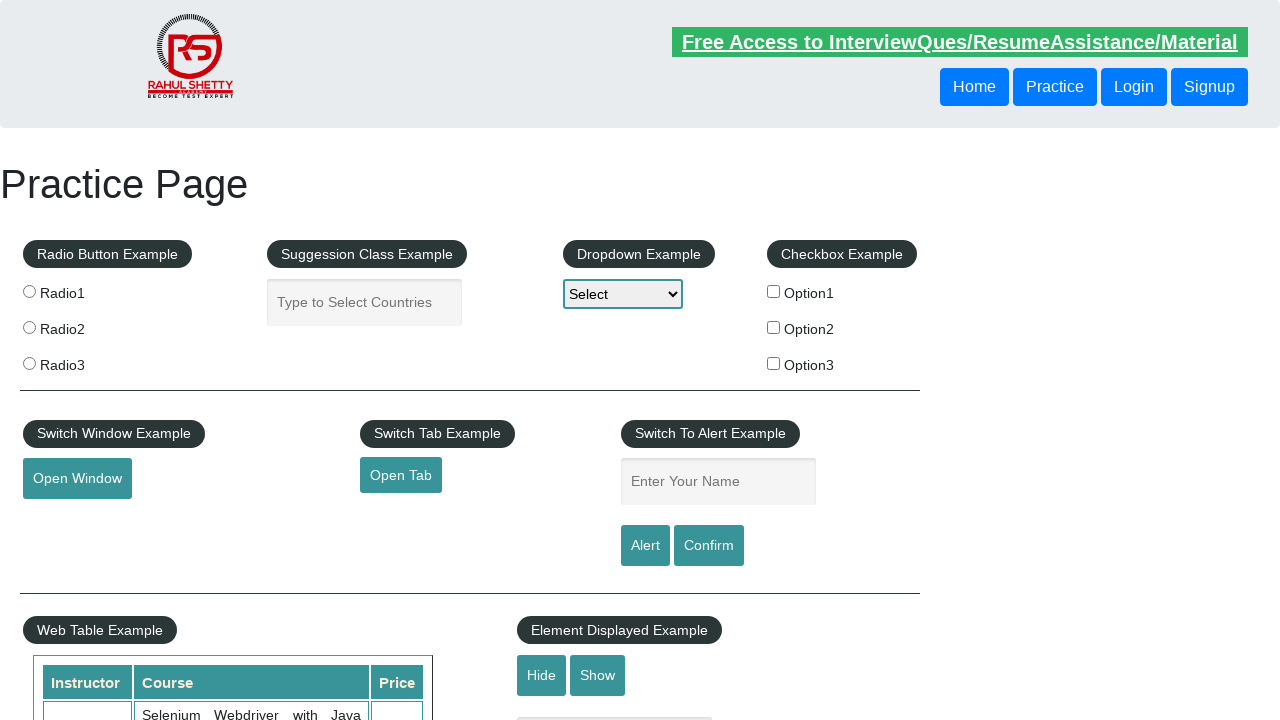

Located all radio buttons on the page
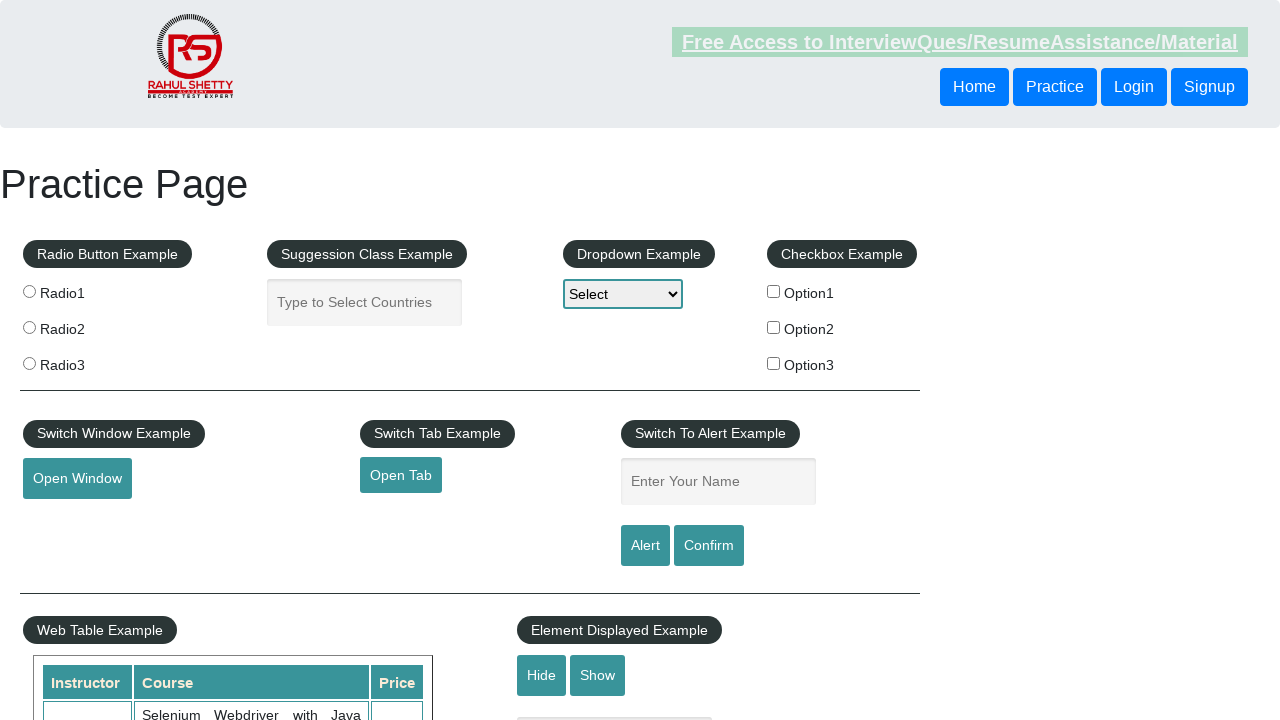

Found 3 radio buttons to test
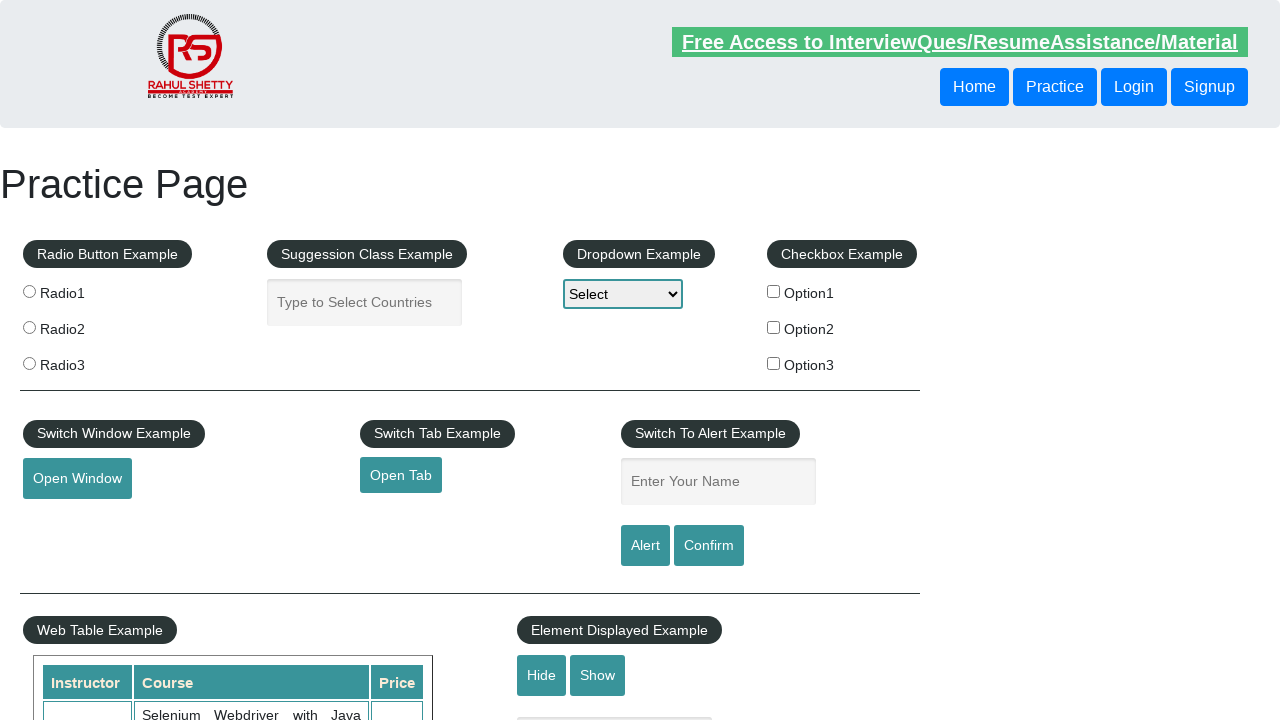

Clicked radio button 1 of 3 at (29, 291) on input.radioButton >> nth=0
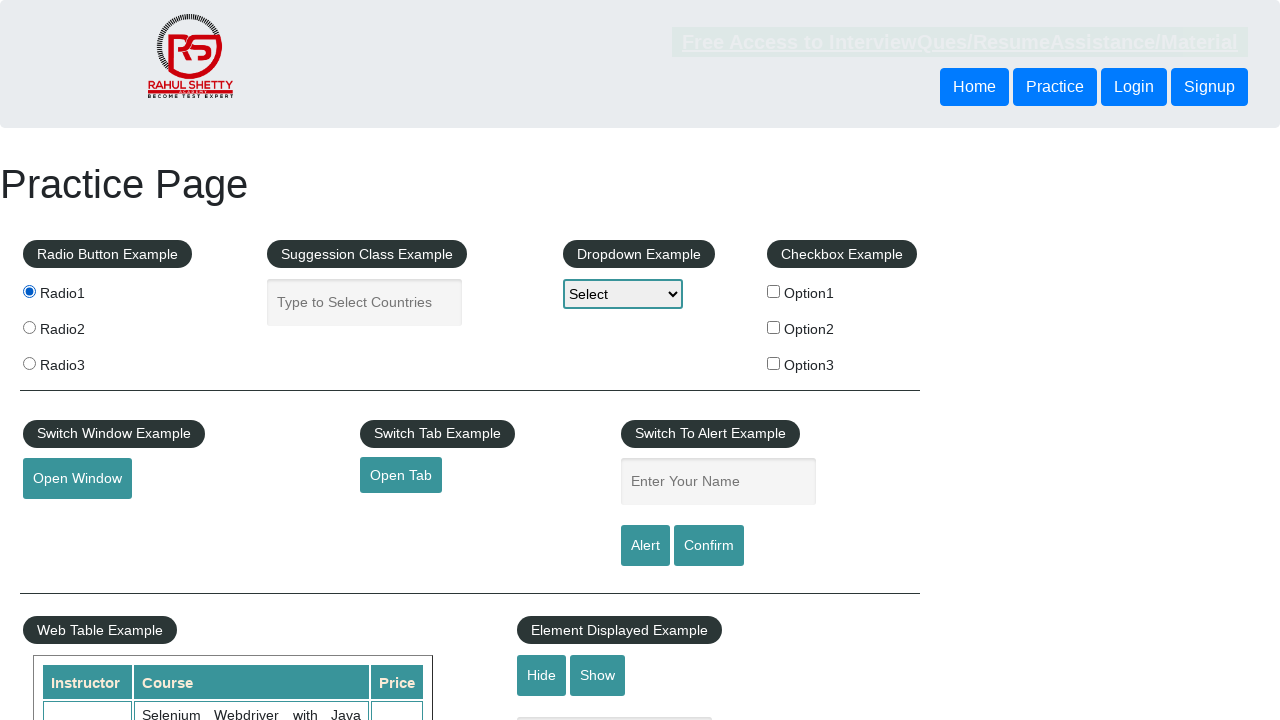

Waited 500ms to observe radio button 1 selection
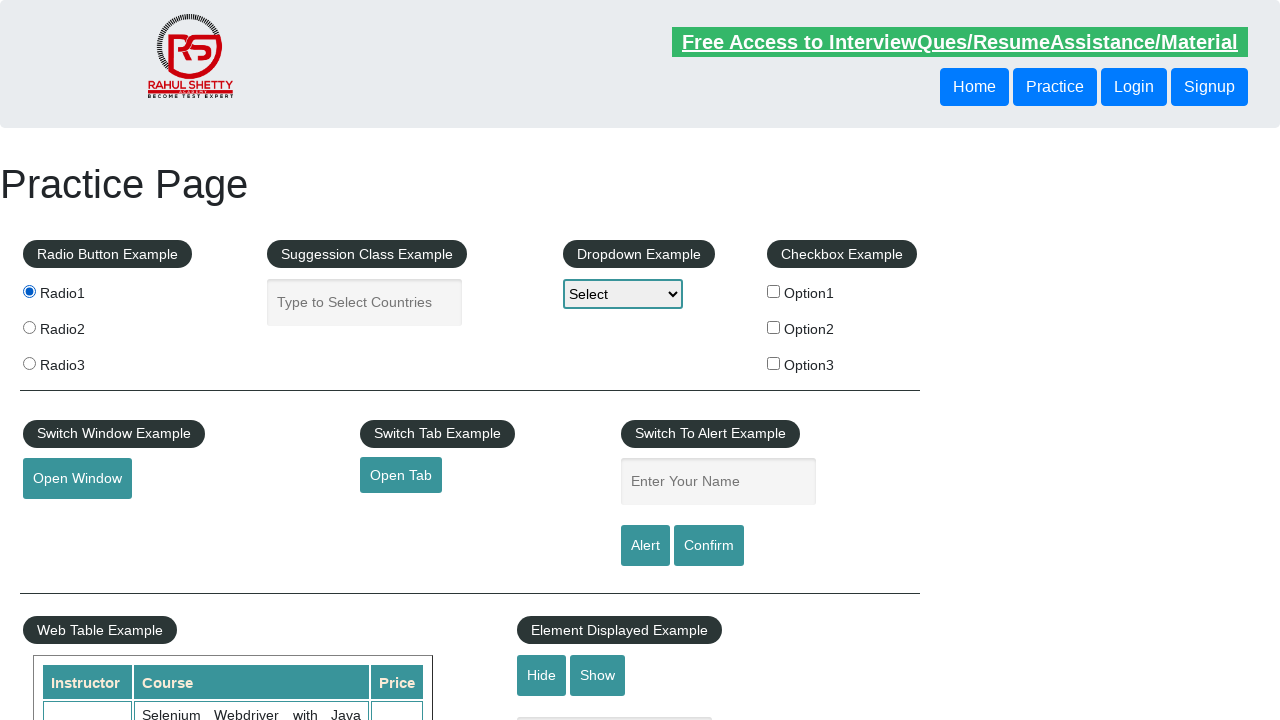

Clicked radio button 2 of 3 at (29, 327) on input.radioButton >> nth=1
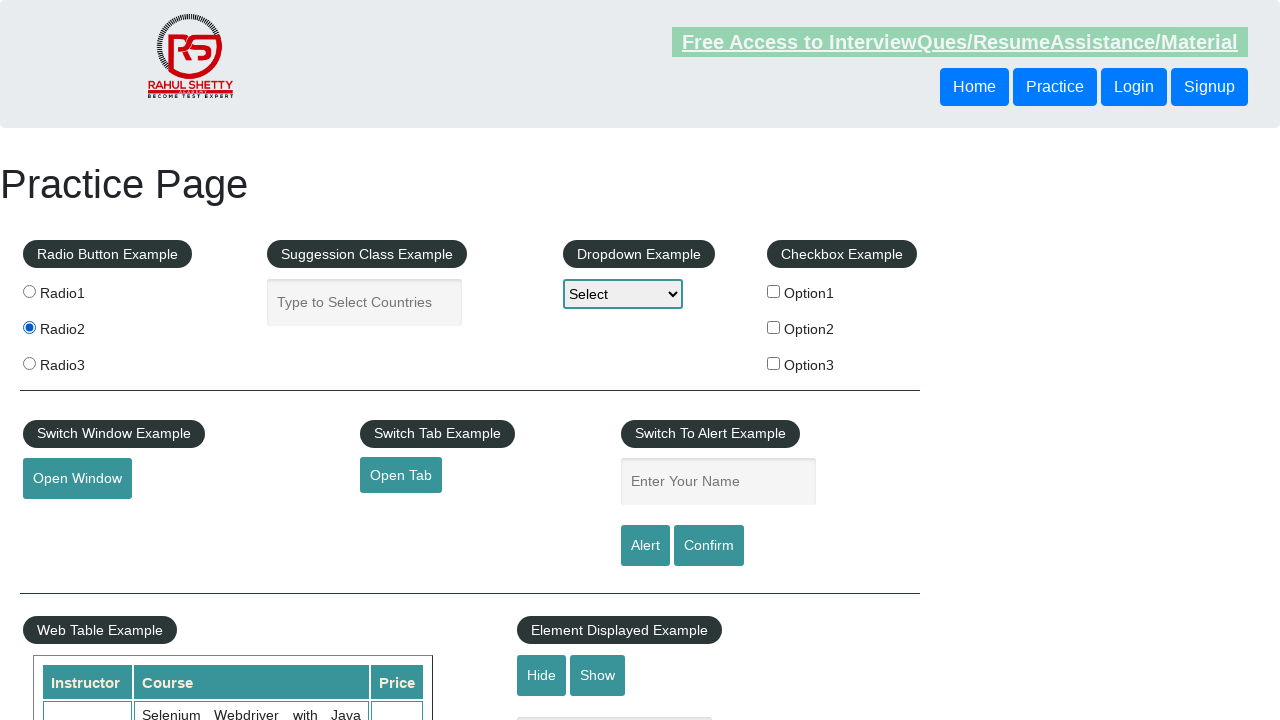

Waited 500ms to observe radio button 2 selection
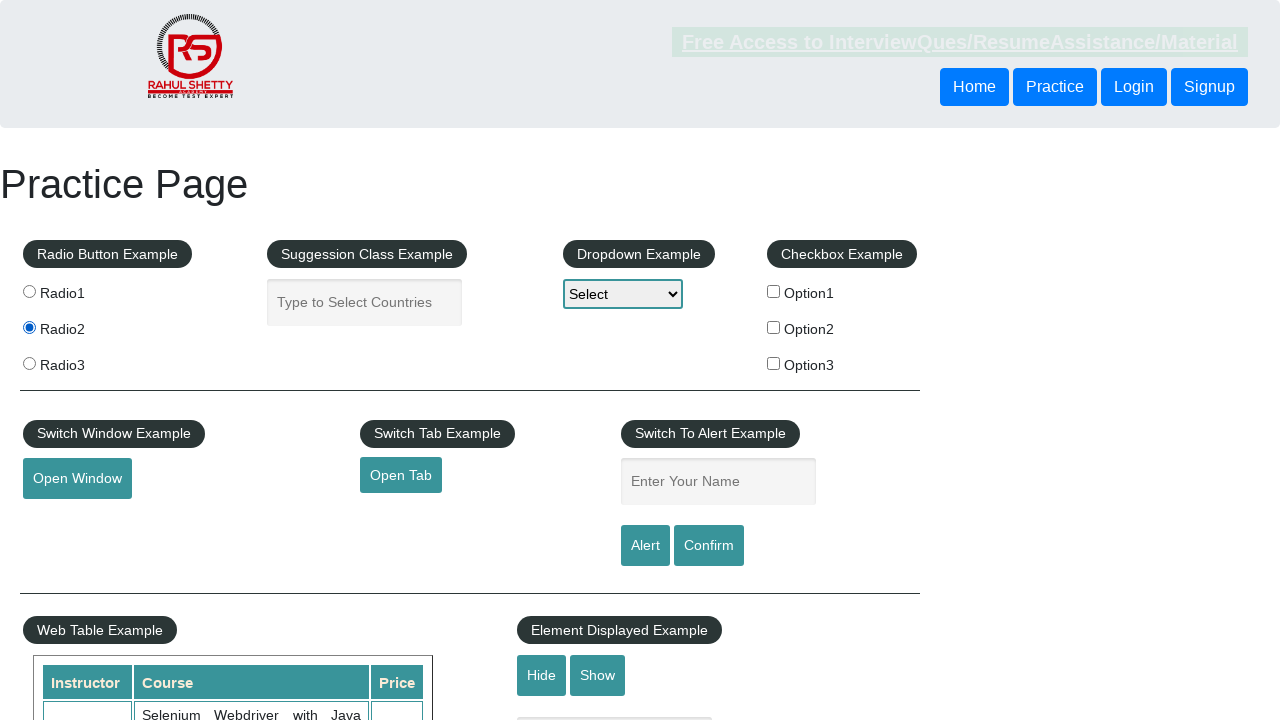

Clicked radio button 3 of 3 at (29, 363) on input.radioButton >> nth=2
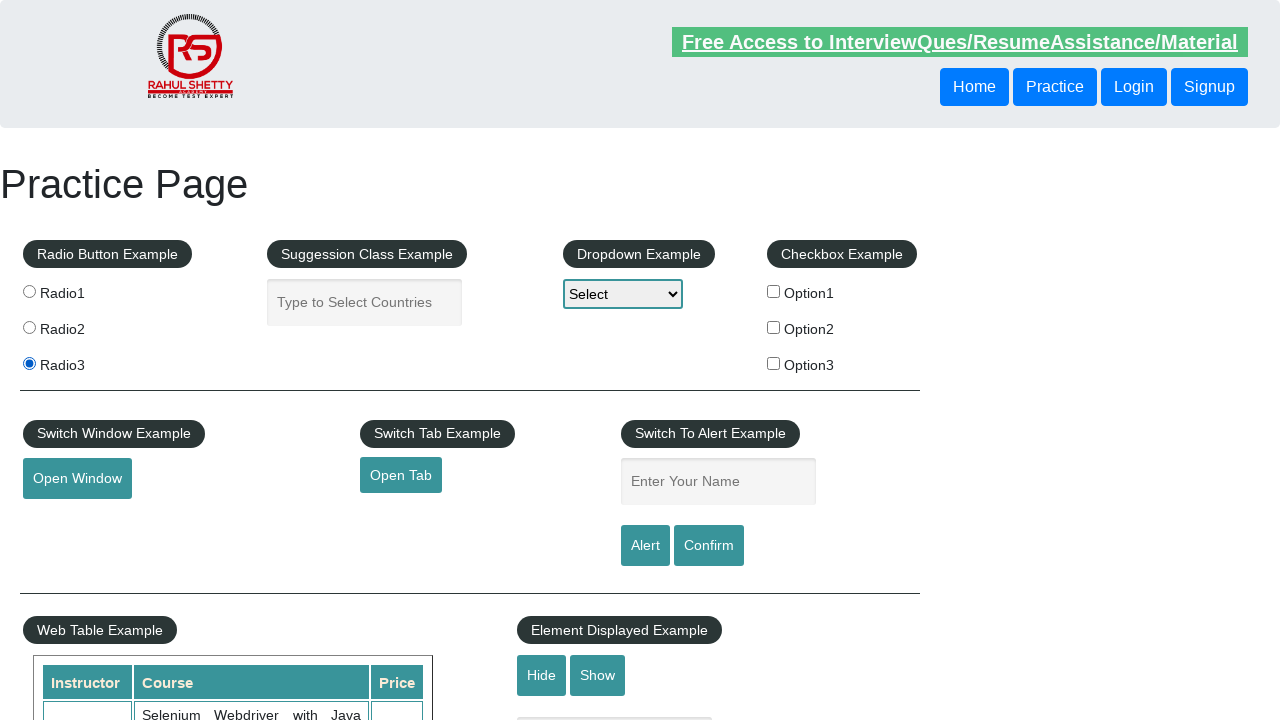

Waited 500ms to observe radio button 3 selection
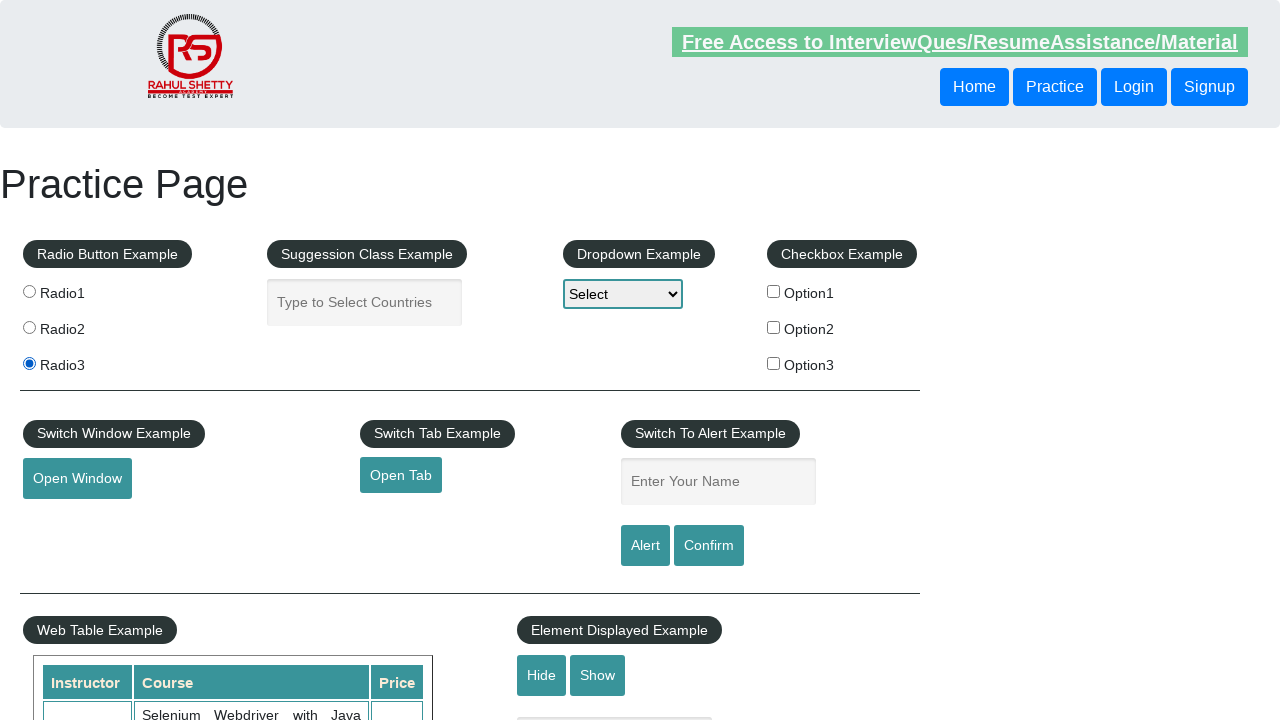

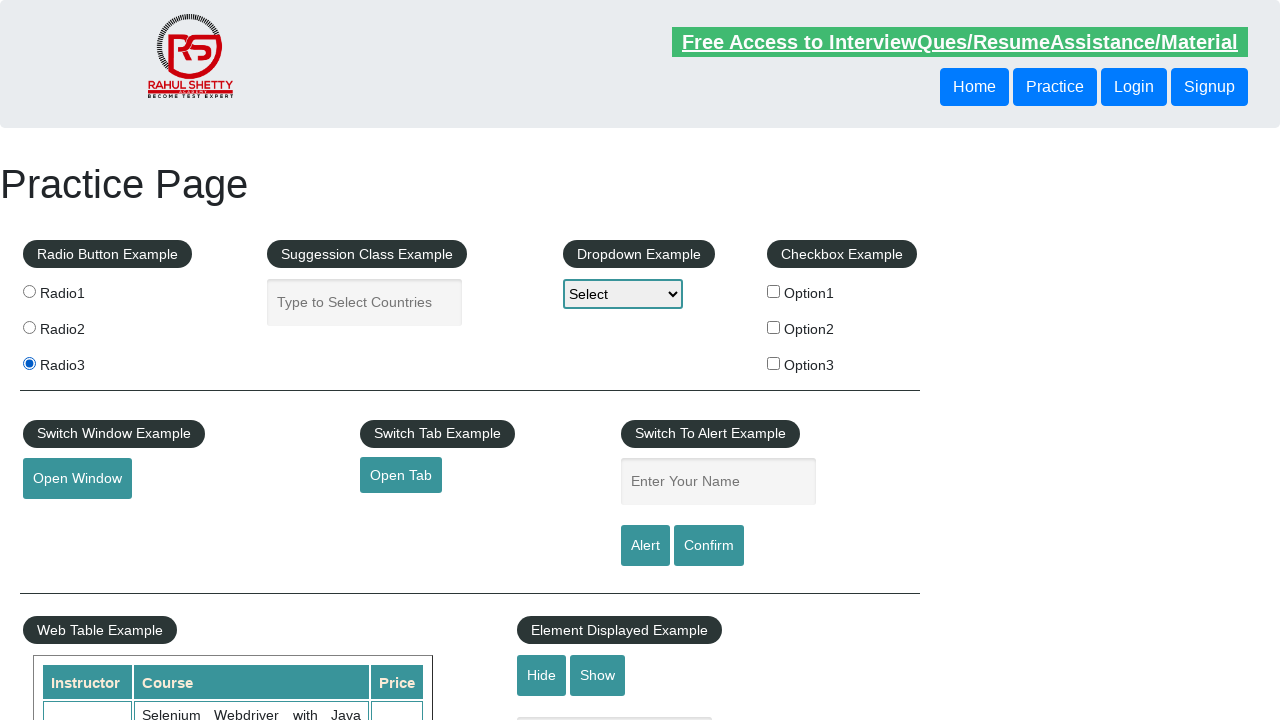